Tests a web form by filling in a text field and submitting the form

Starting URL: https://www.selenium.dev/selenium/web/web-form.html

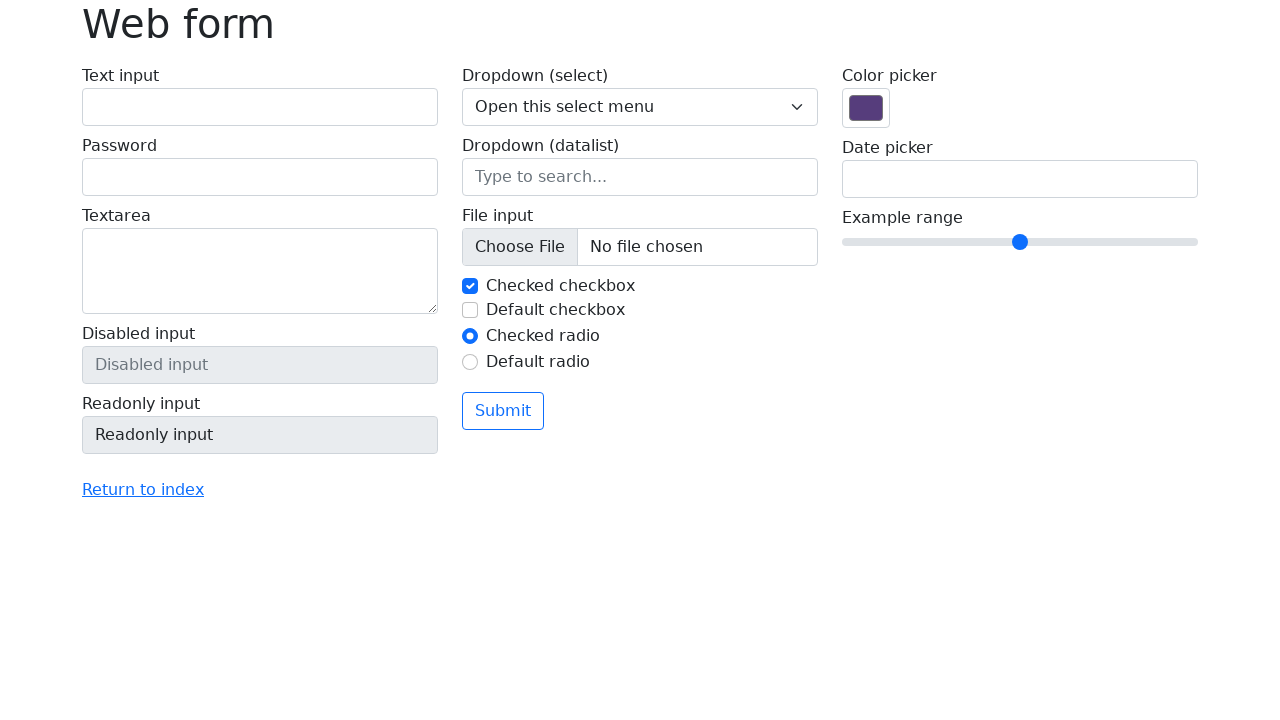

Filled text field with 'Selenium' on input[name='my-text']
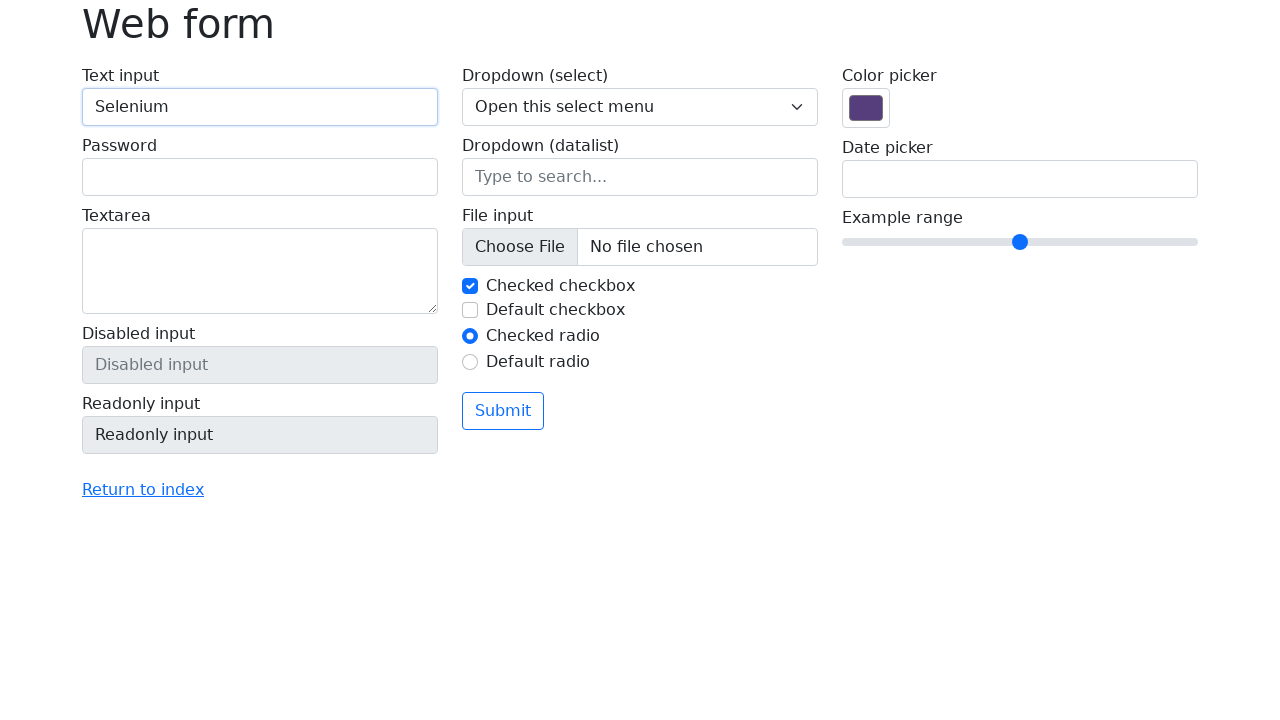

Clicked submit button to submit the form at (503, 411) on button
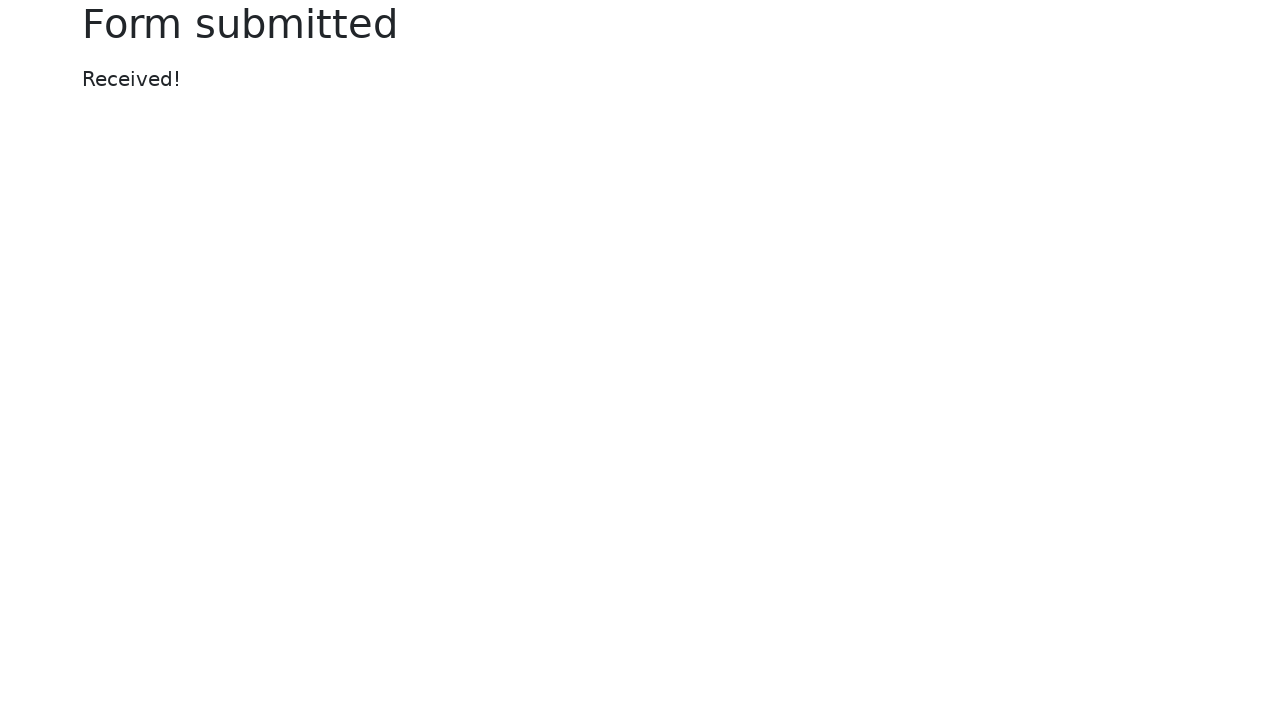

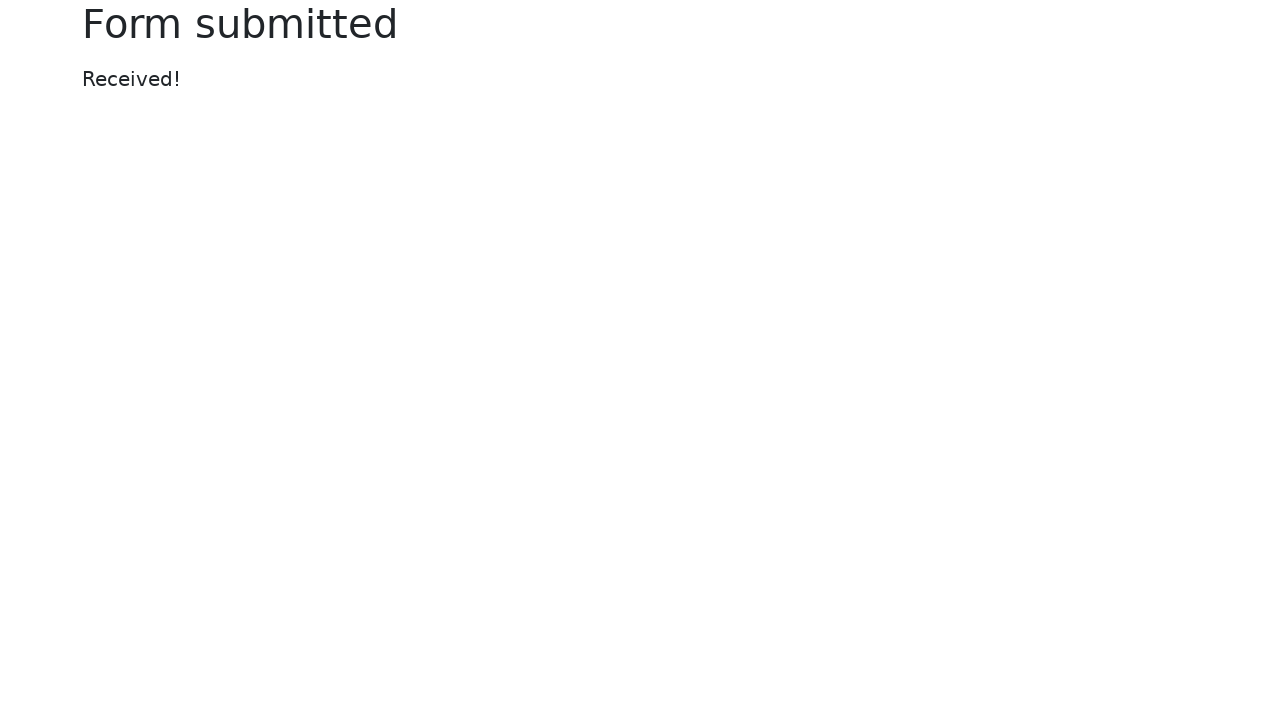